Tests filtering to display only completed todo items.

Starting URL: https://demo.playwright.dev/todomvc

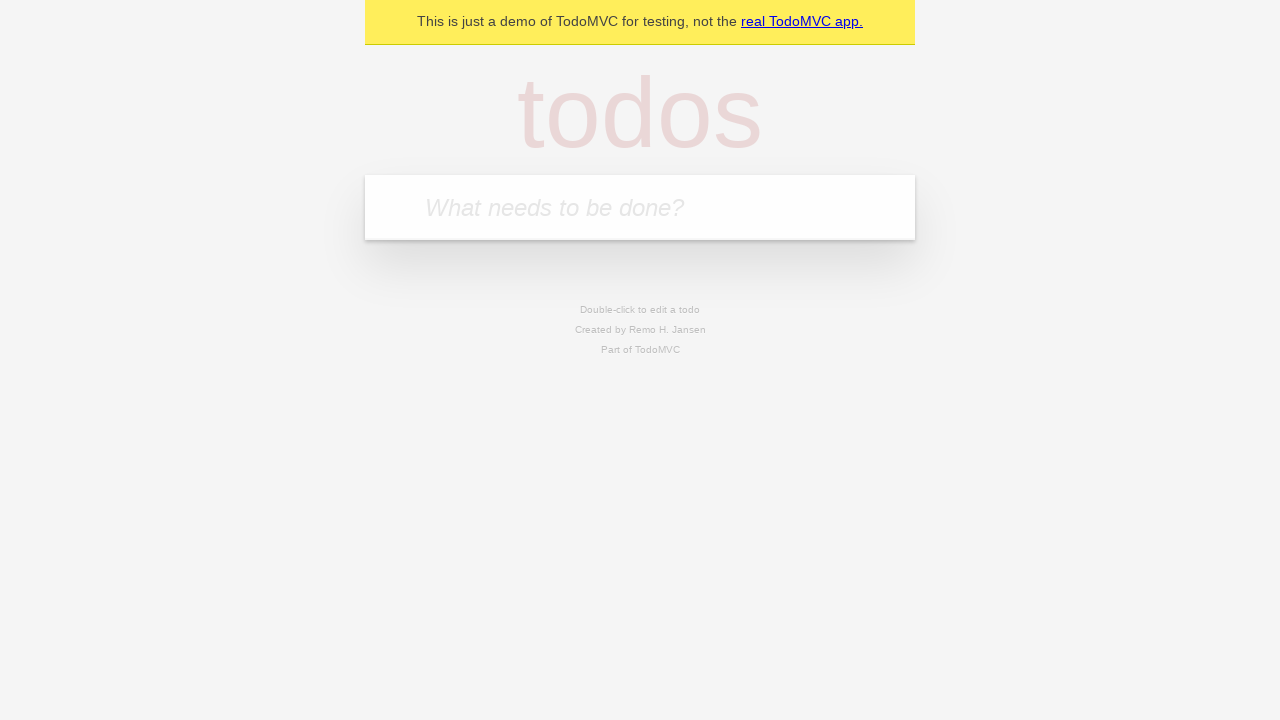

Filled todo input with 'buy some cheese' on internal:attr=[placeholder="What needs to be done?"i]
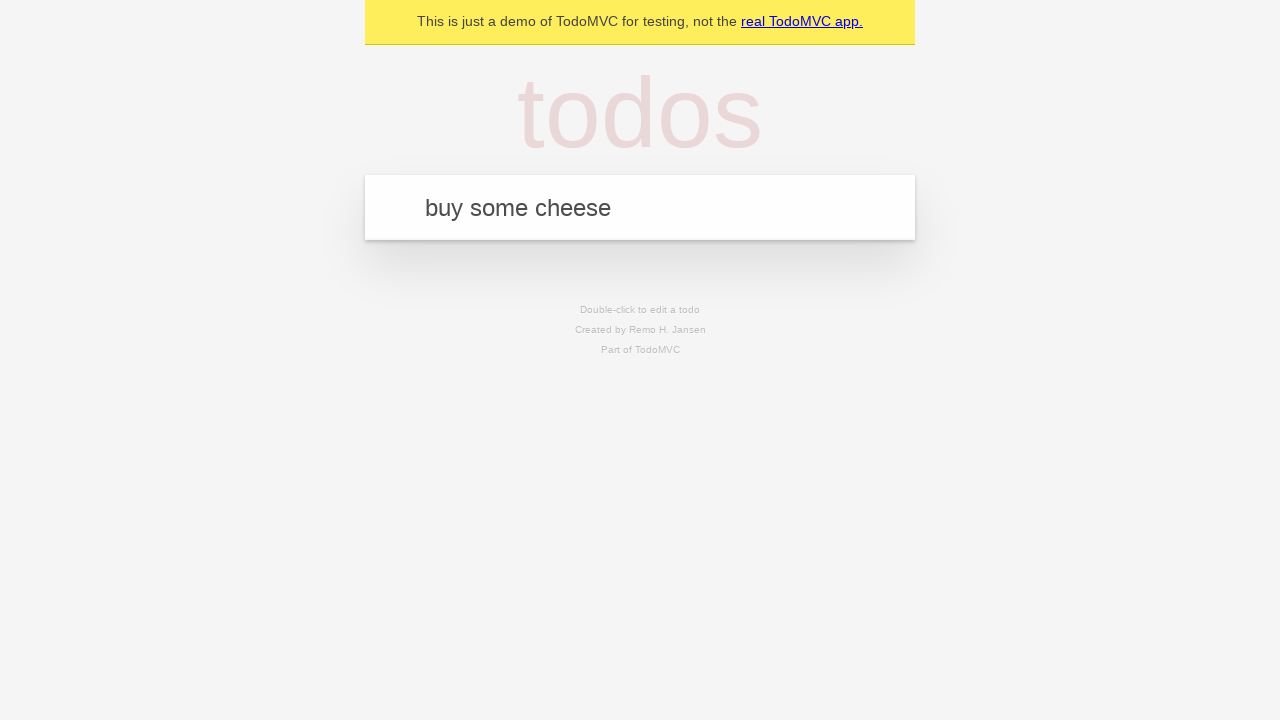

Pressed Enter to add first todo item on internal:attr=[placeholder="What needs to be done?"i]
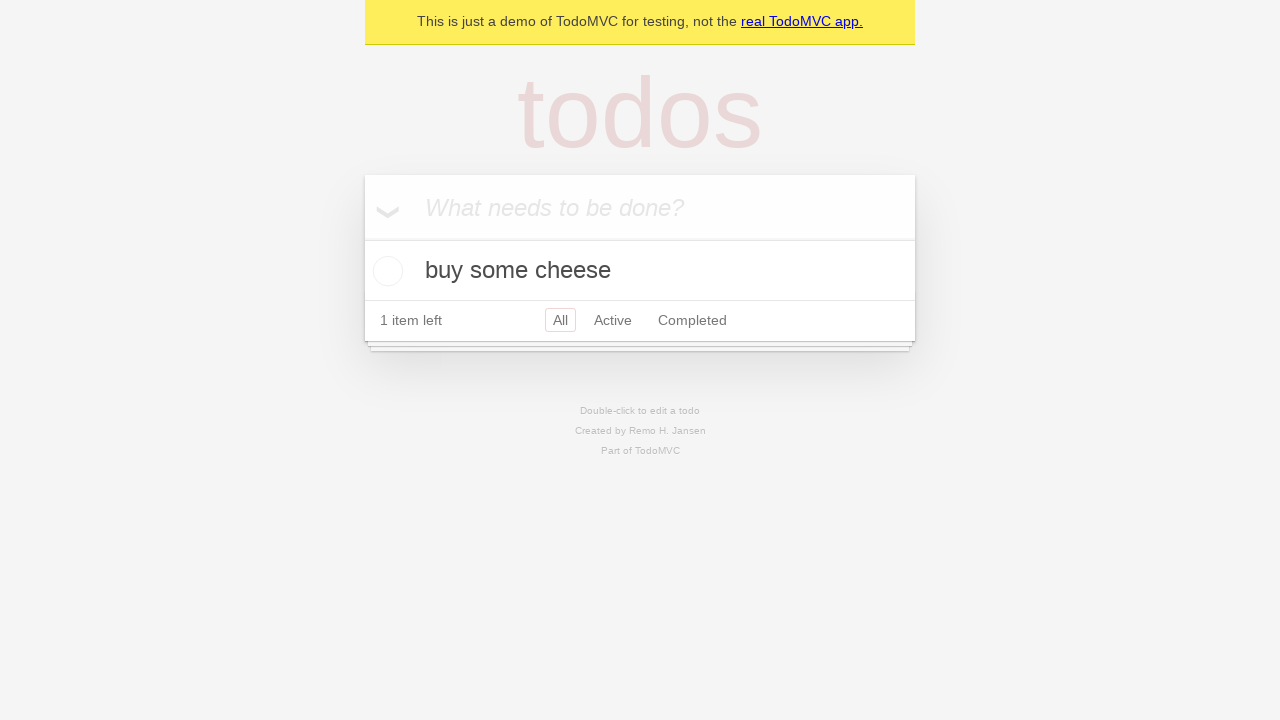

Filled todo input with 'feed the cat' on internal:attr=[placeholder="What needs to be done?"i]
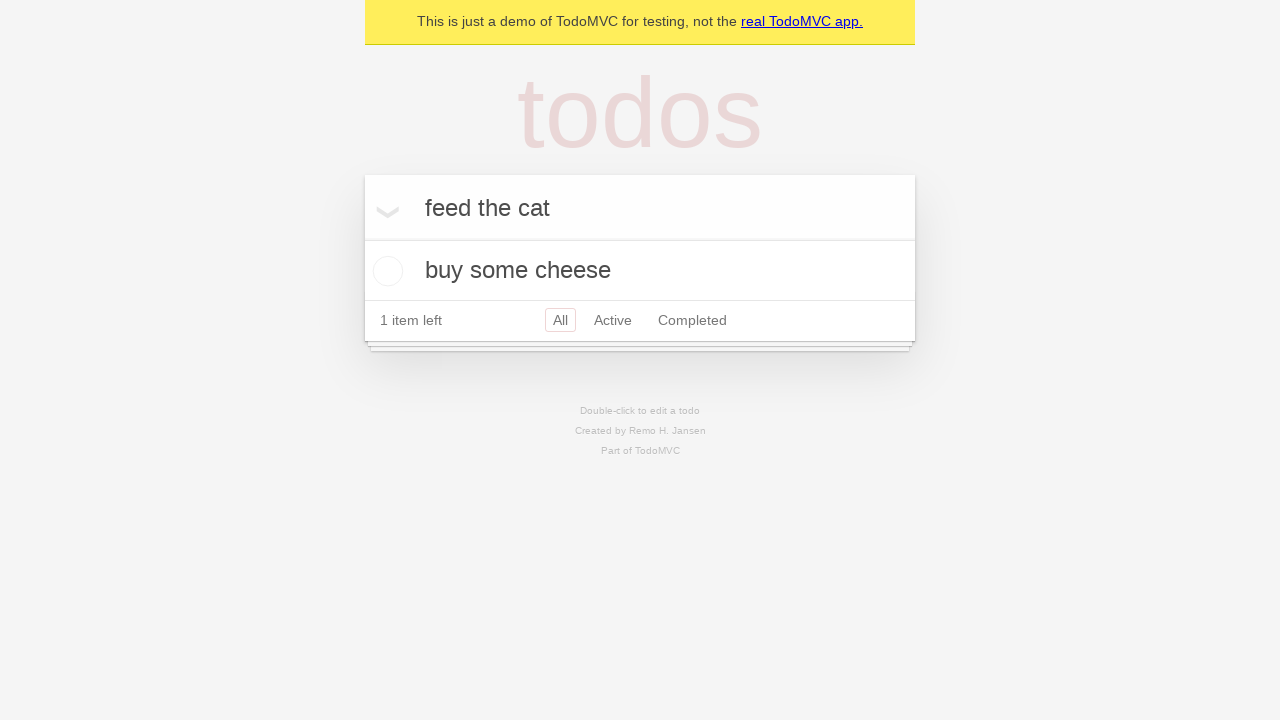

Pressed Enter to add second todo item on internal:attr=[placeholder="What needs to be done?"i]
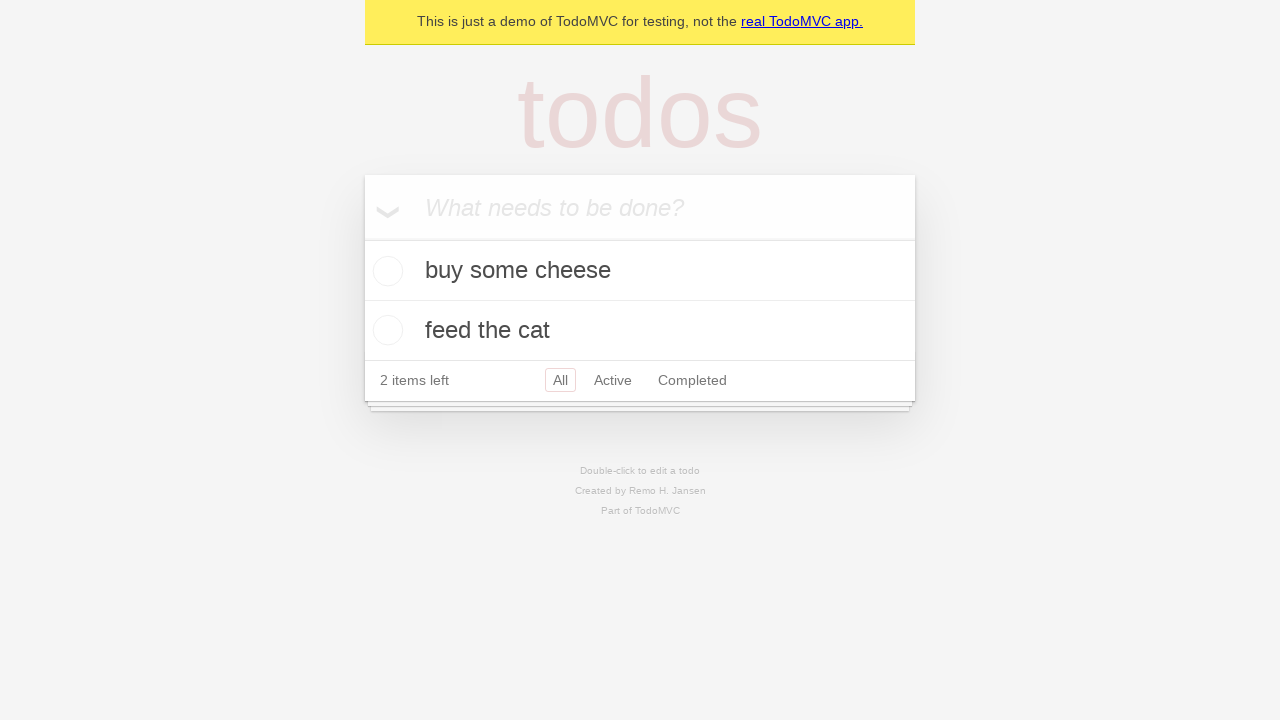

Filled todo input with 'book a doctors appointment' on internal:attr=[placeholder="What needs to be done?"i]
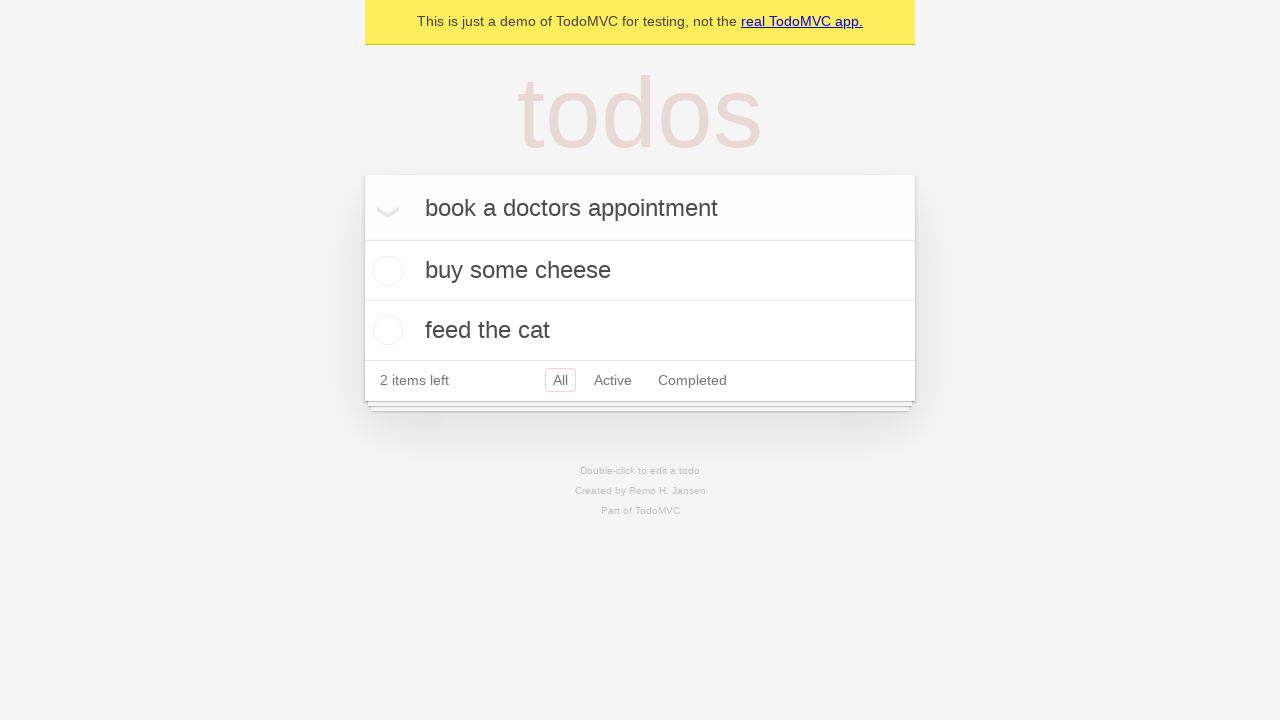

Pressed Enter to add third todo item on internal:attr=[placeholder="What needs to be done?"i]
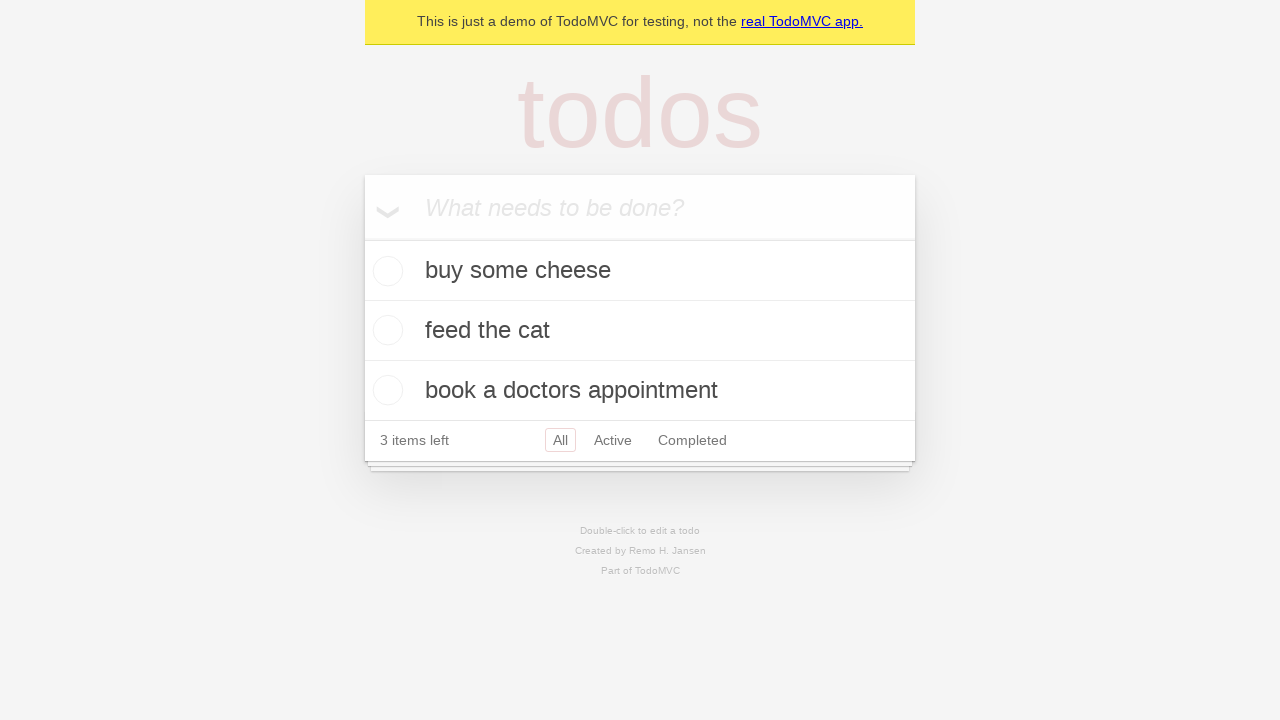

Checked the second todo item checkbox at (385, 330) on internal:testid=[data-testid="todo-item"s] >> nth=1 >> internal:role=checkbox
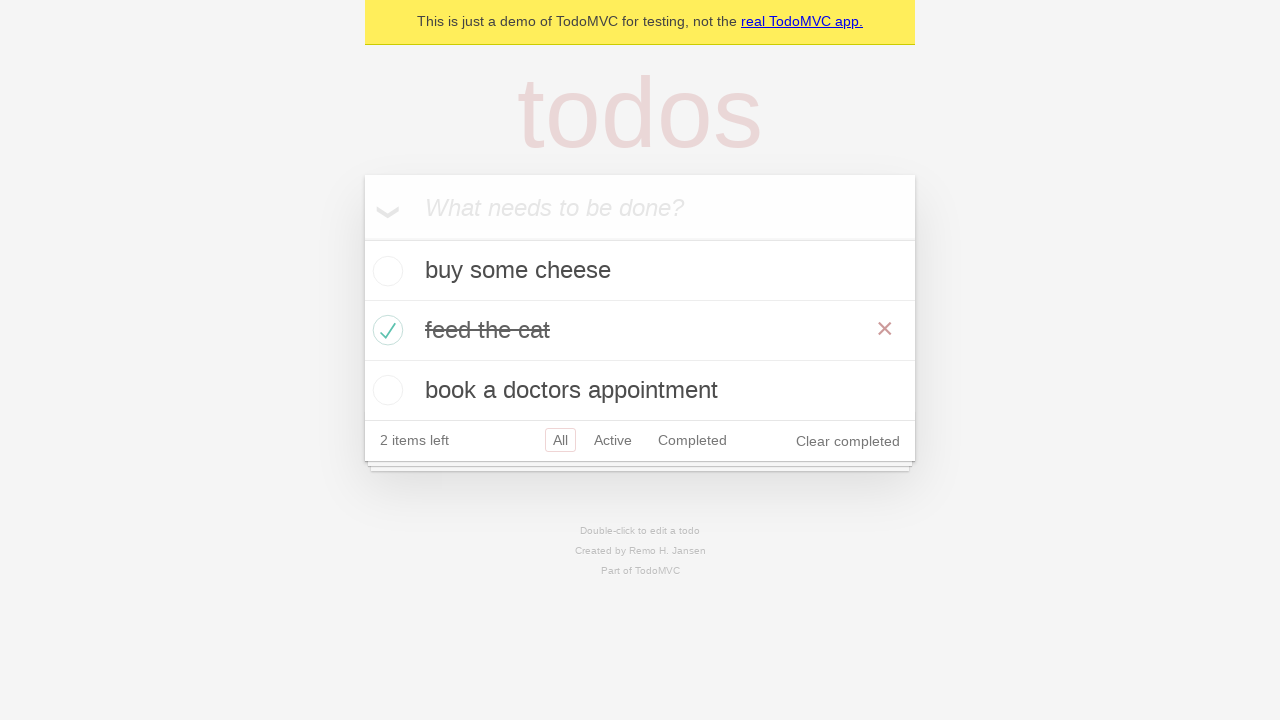

Clicked the Completed filter link at (692, 440) on internal:role=link[name="Completed"i]
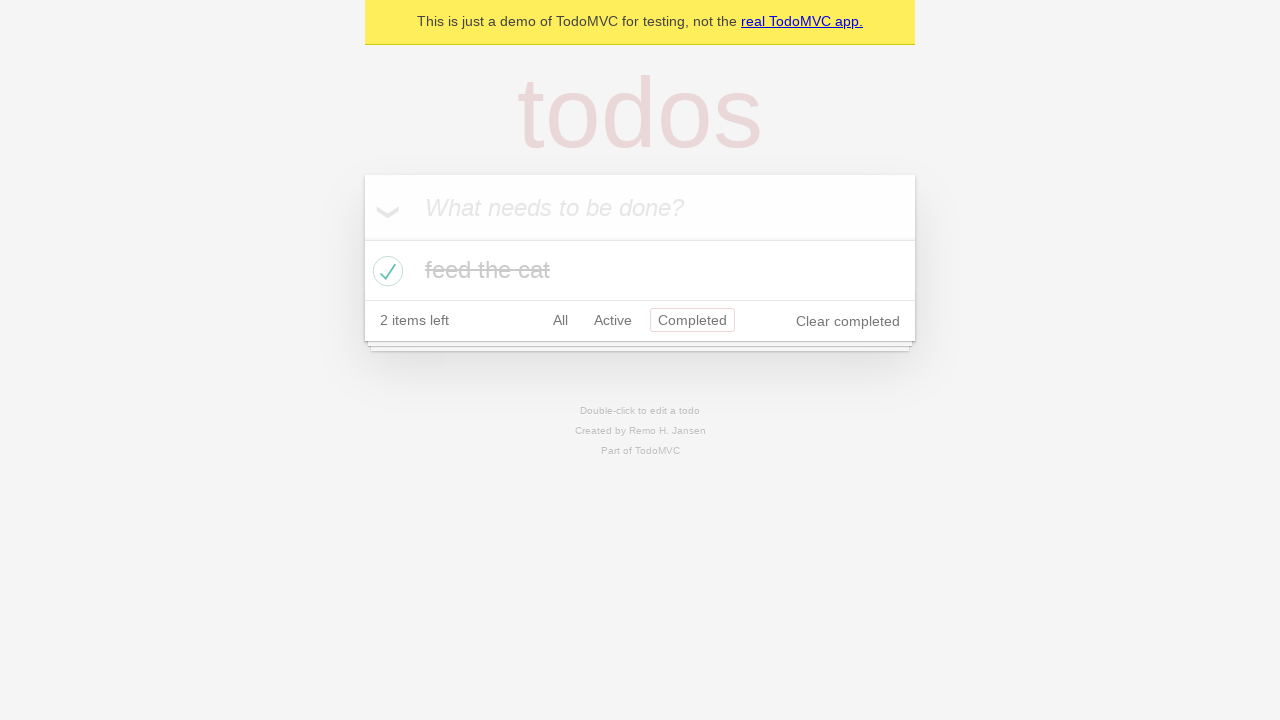

Verified completed todo item is displayed
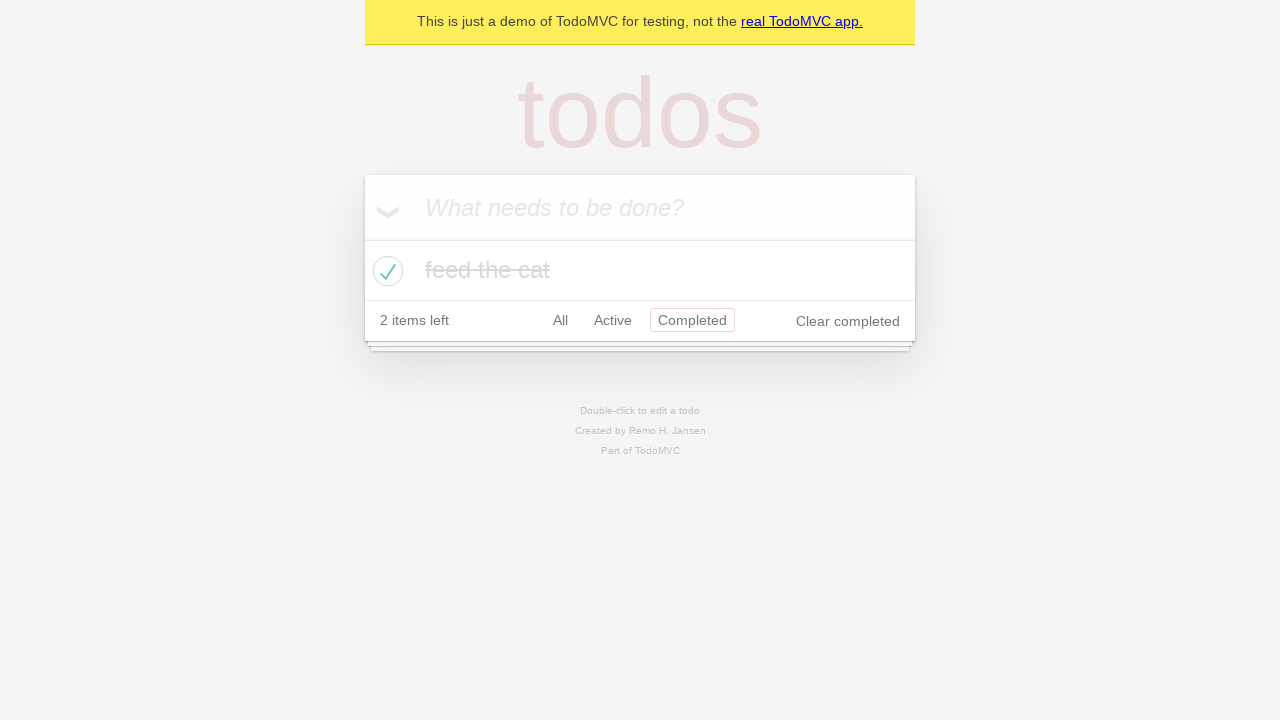

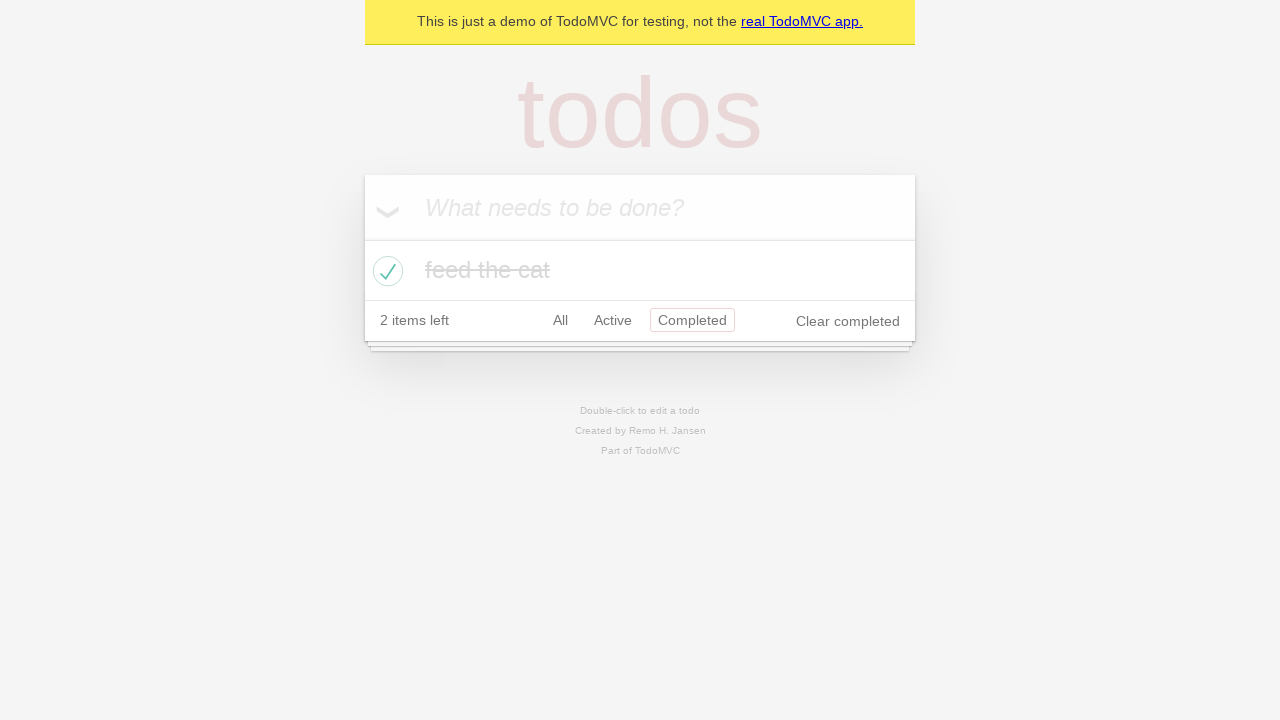